Tests selecting multiple options by clicking and dragging from pizza to burger option

Starting URL: https://dgotlieb.github.io/Actions

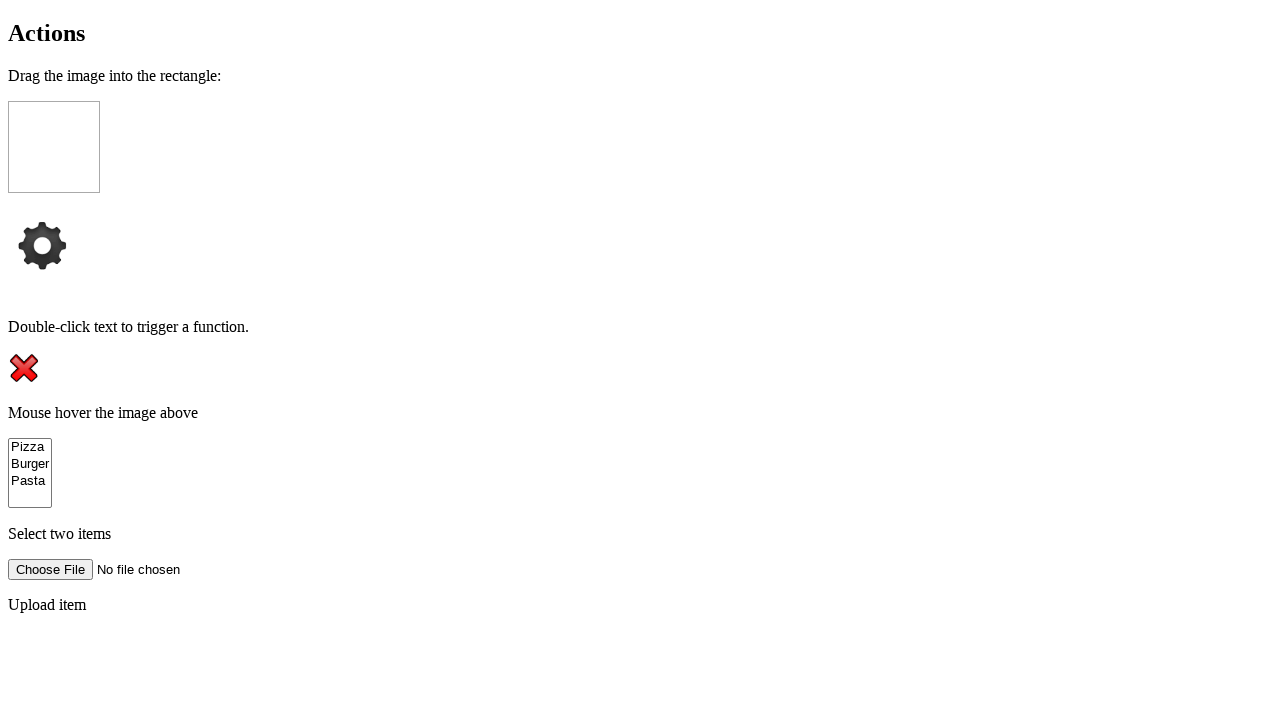

Located pizza option element
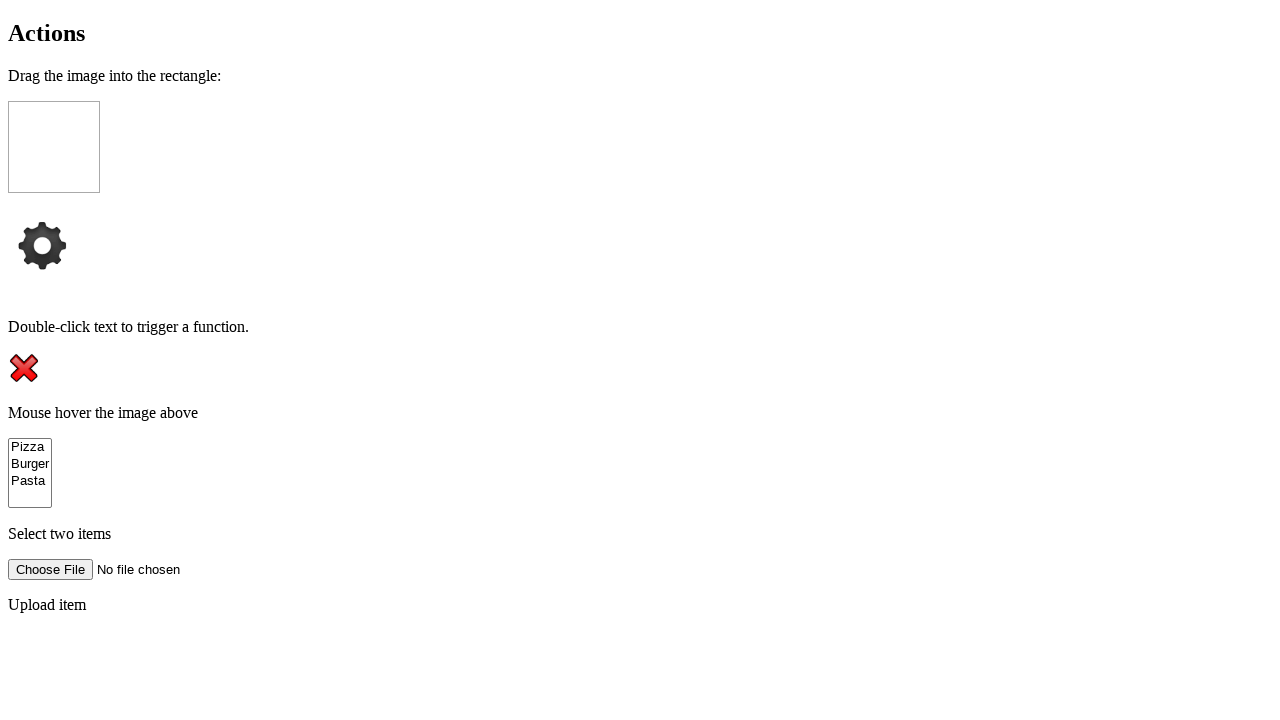

Located burger option element
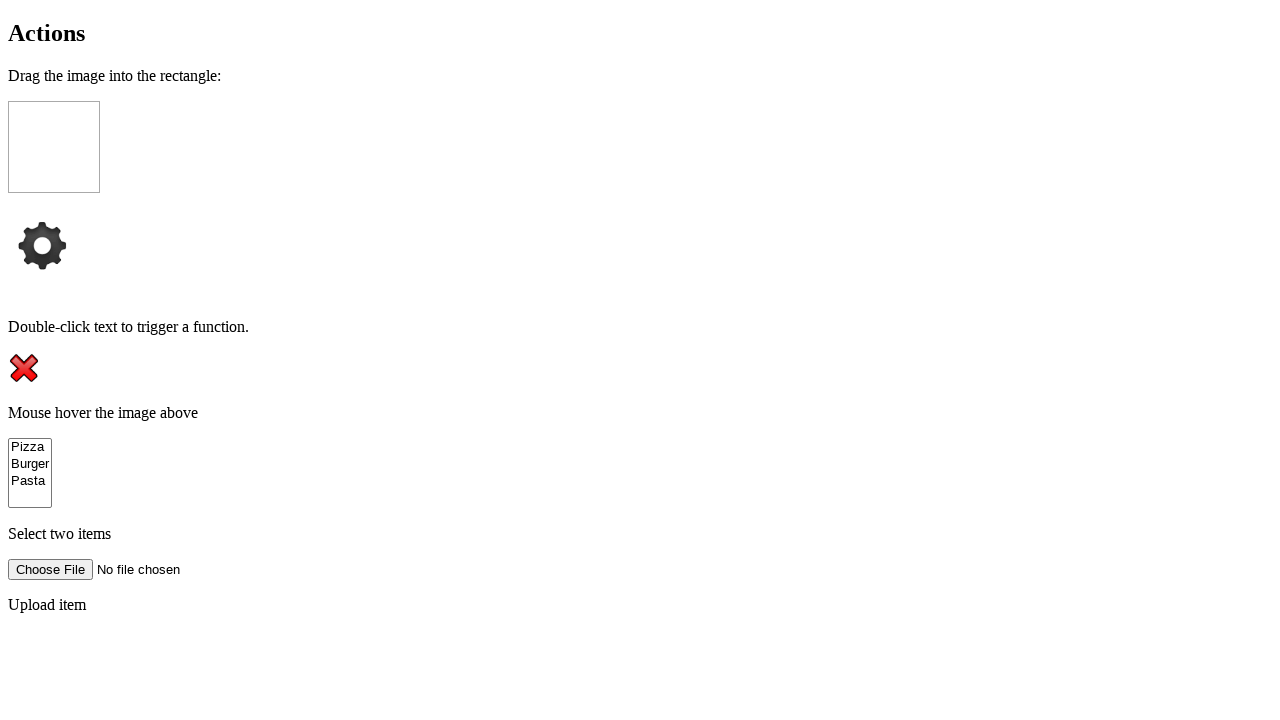

Hovered over pizza option at (30, 447) on xpath=//option[@value = 'pizza']
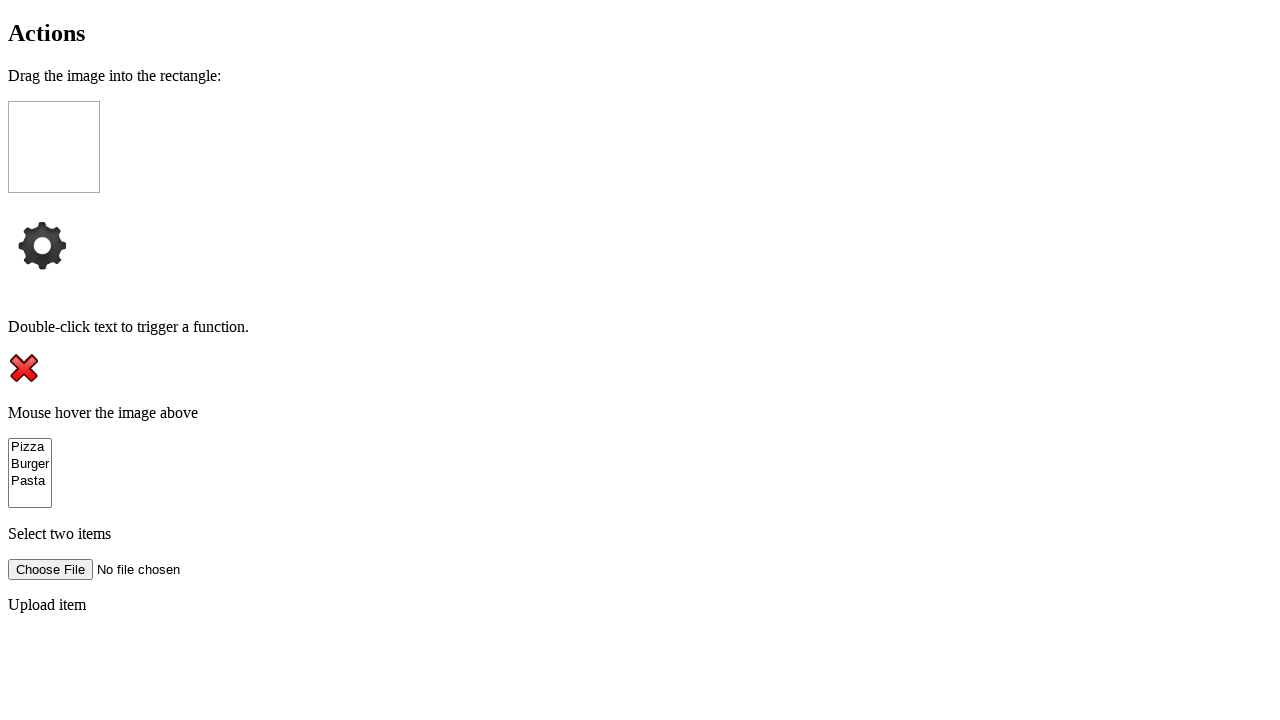

Pressed mouse button down on pizza option at (30, 447)
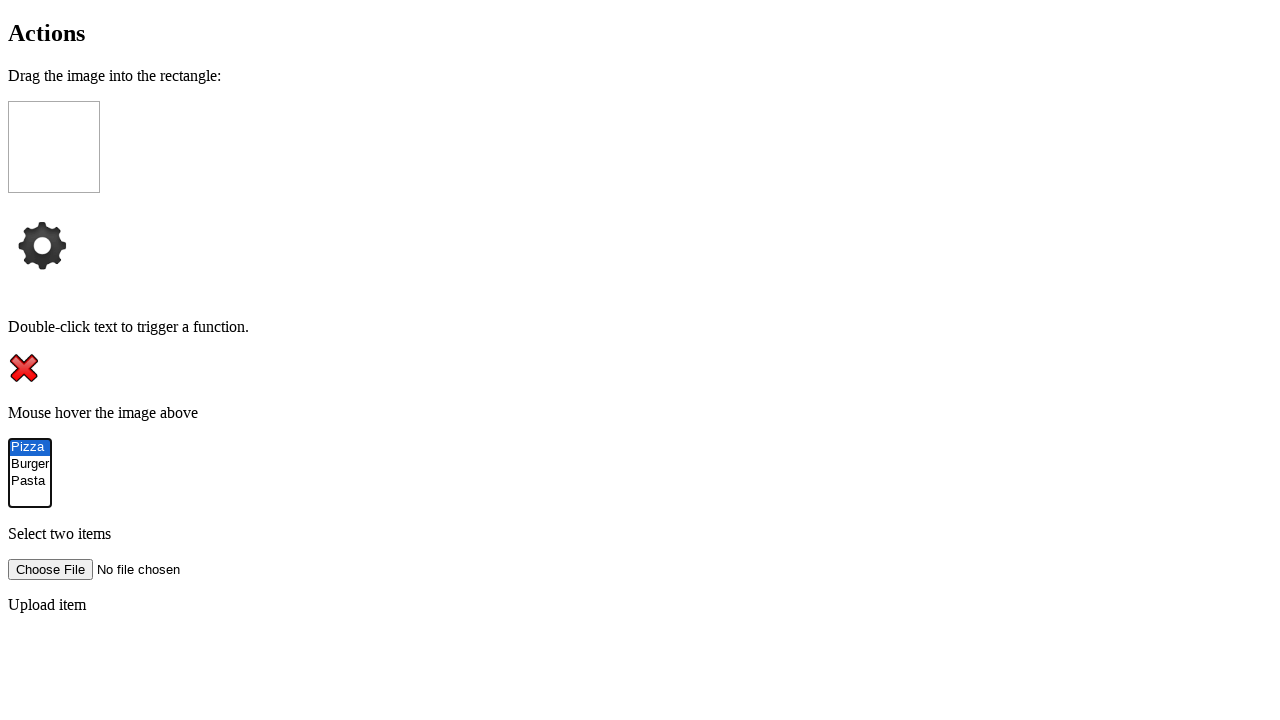

Dragged mouse to burger option while holding button at (30, 464) on xpath=//option[@value = 'burger']
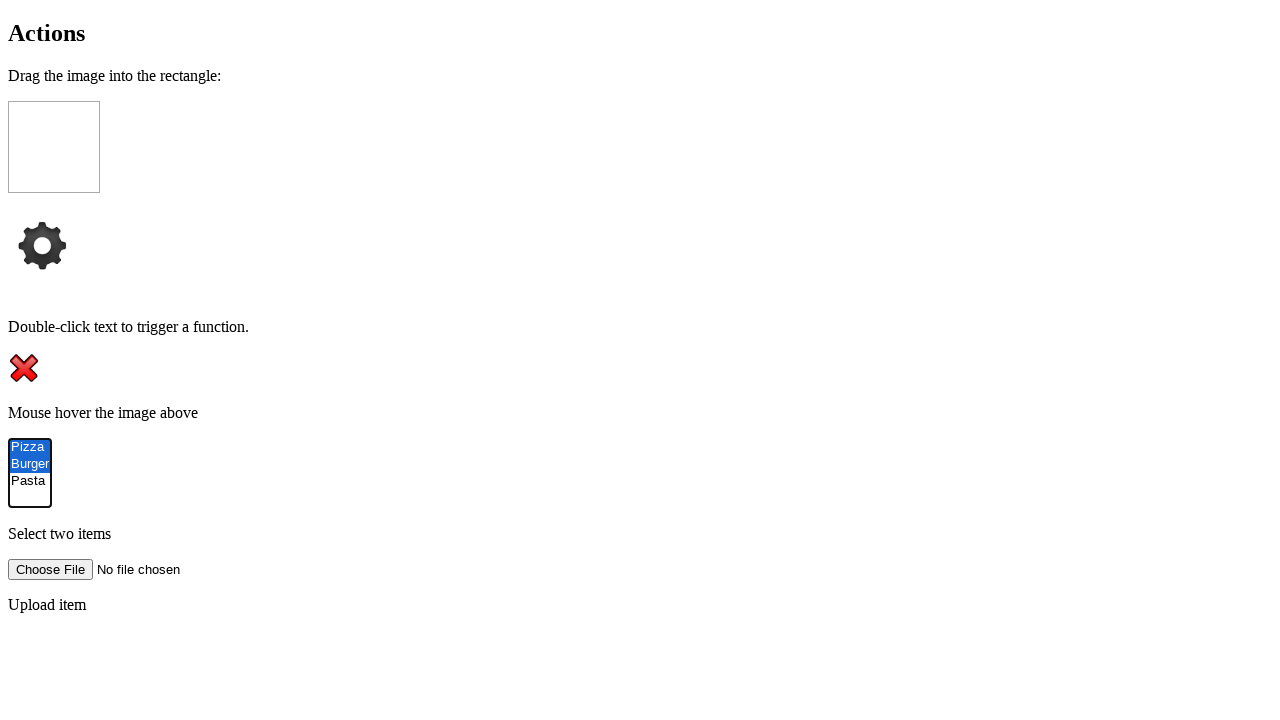

Released mouse button to complete selection drag from pizza to burger at (30, 464)
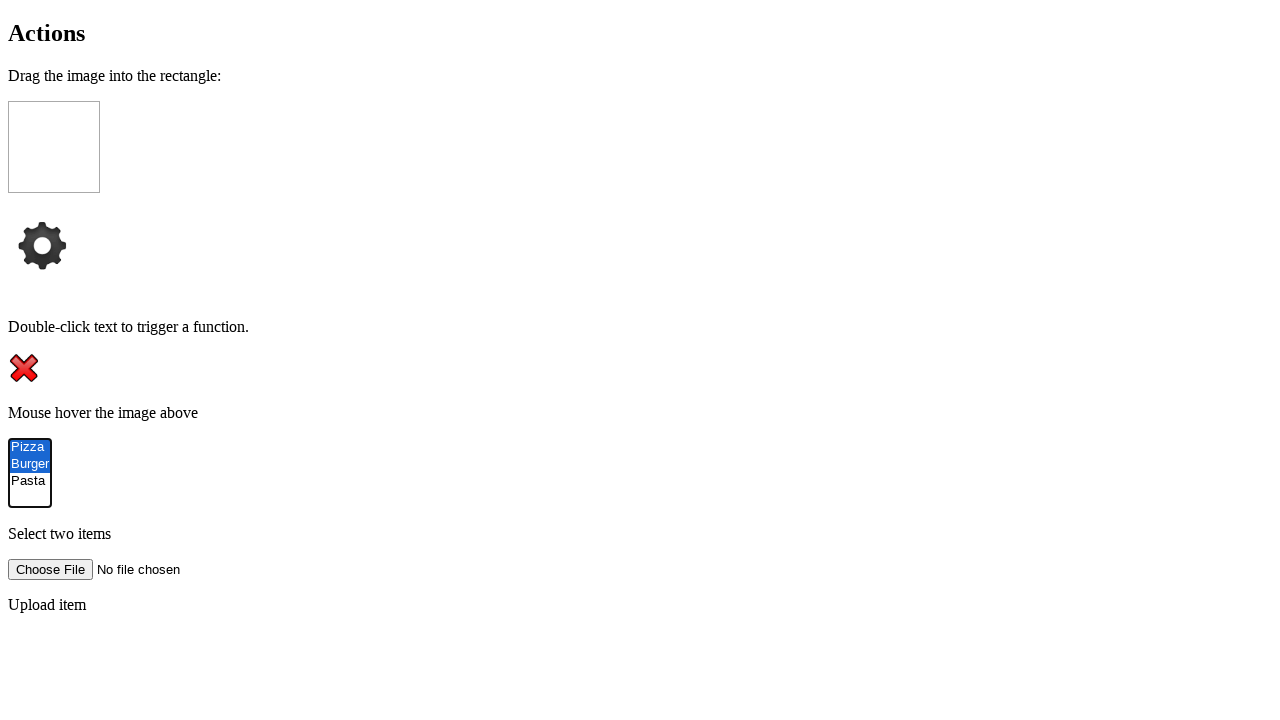

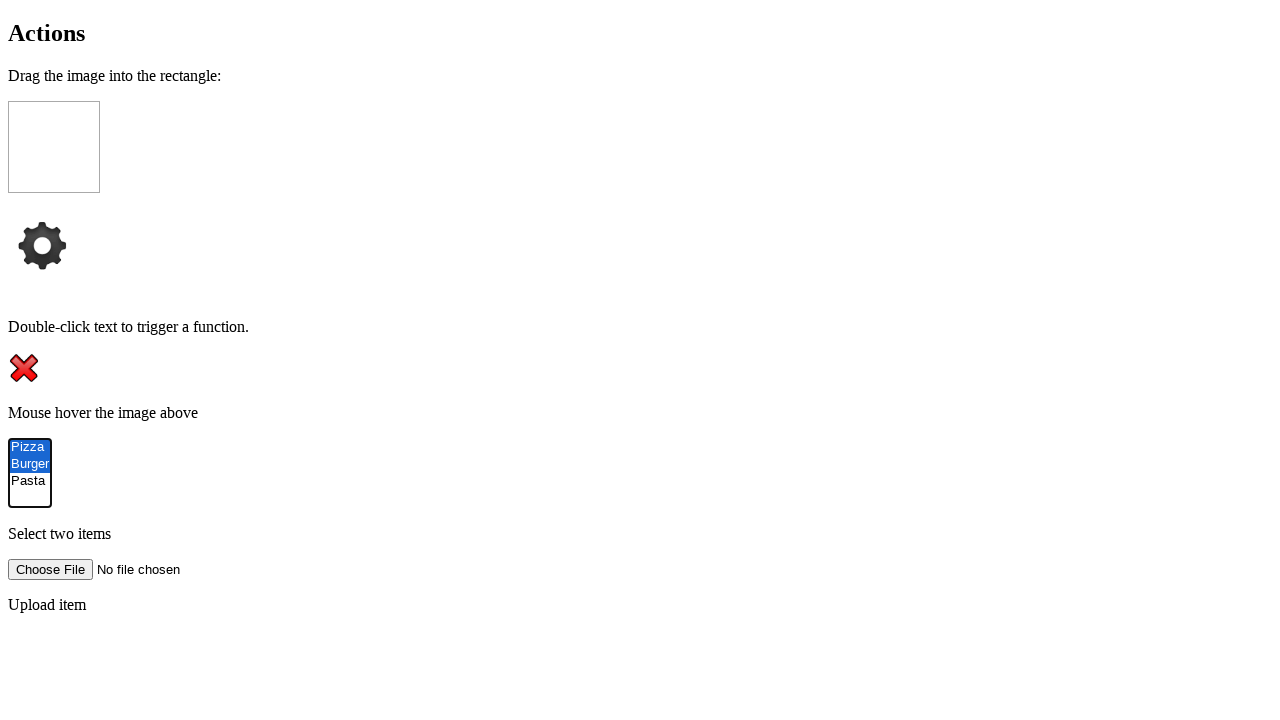